Tests alert handling functionality by triggering an alert popup and accepting it

Starting URL: https://demoqa.com/alerts

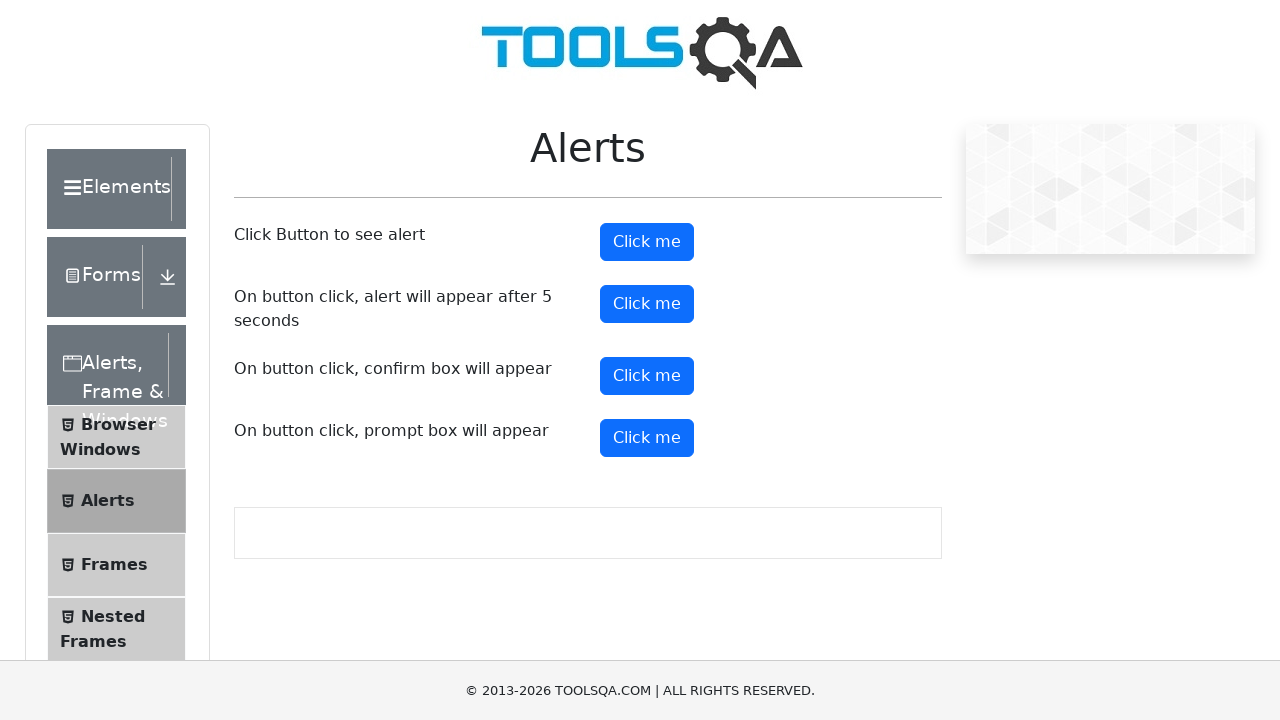

Scrolled down 100px to view alert button
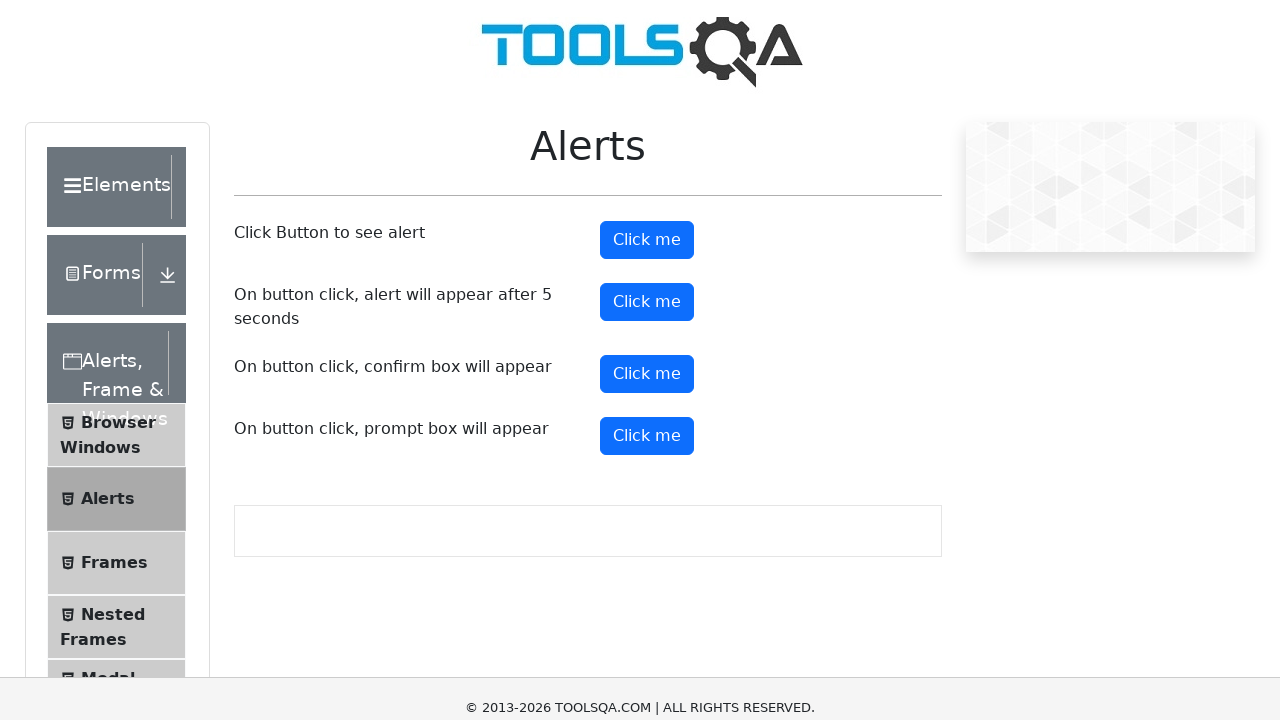

Clicked alert button to trigger popup at (647, 142) on button#alertButton
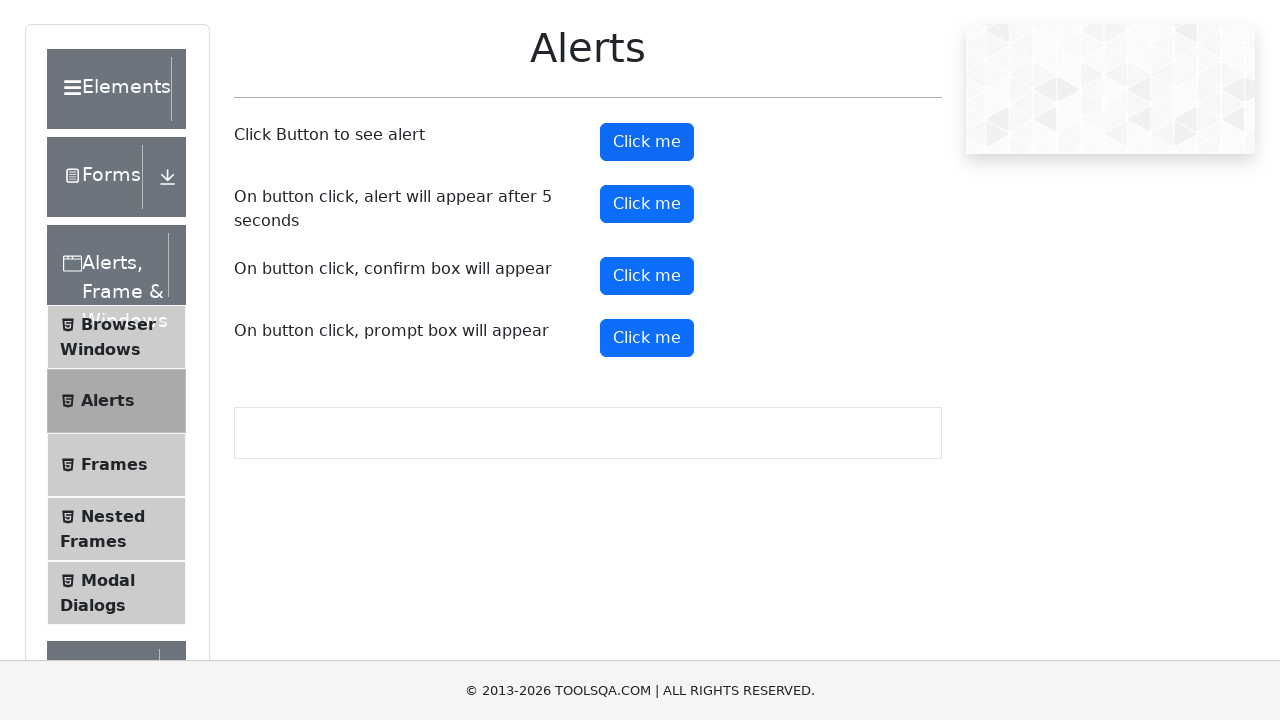

Alert dialog accepted
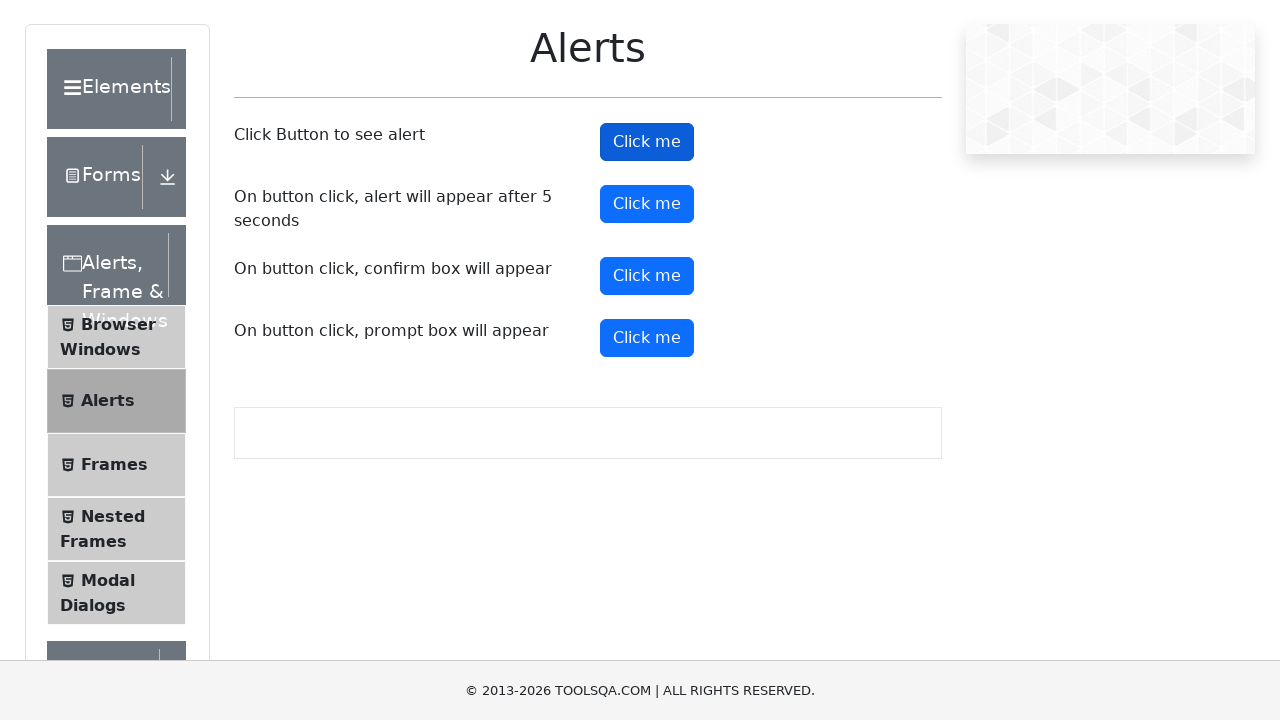

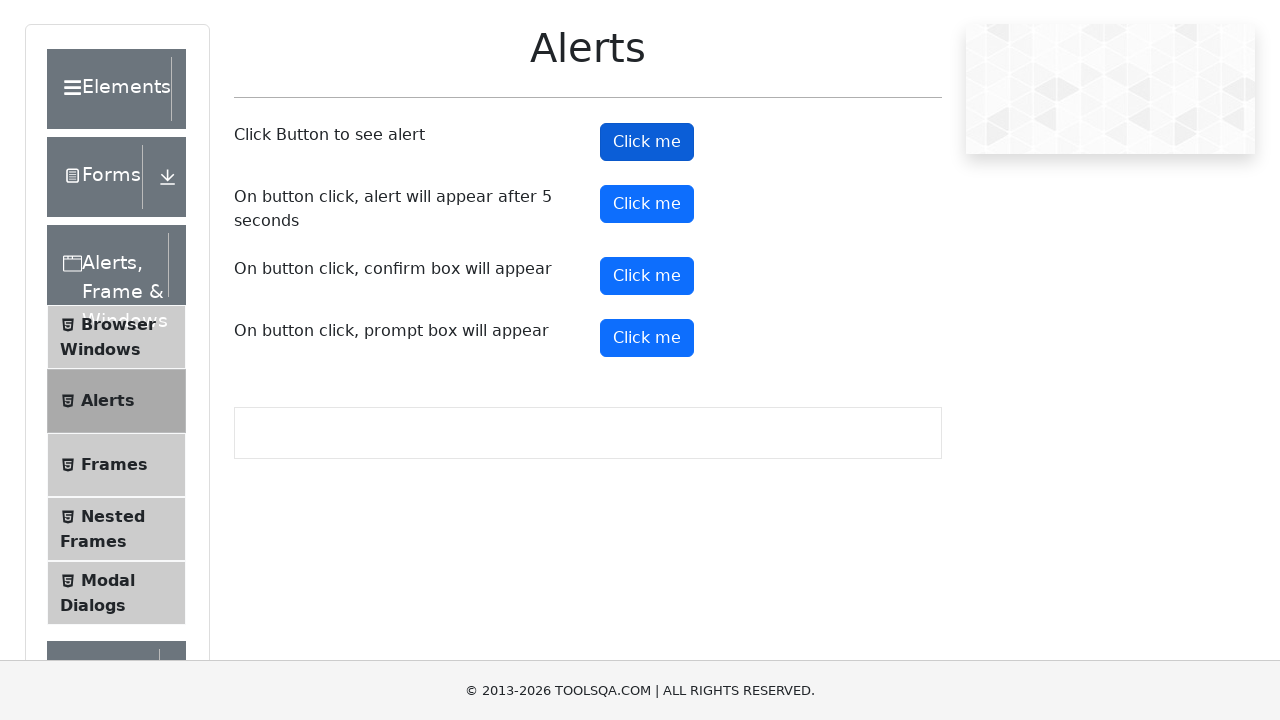